Tests JavaScript alert handling by clicking a button that triggers an alert, accepting it, and verifying the success message is displayed

Starting URL: https://practice.cydeo.com/javascript_alerts

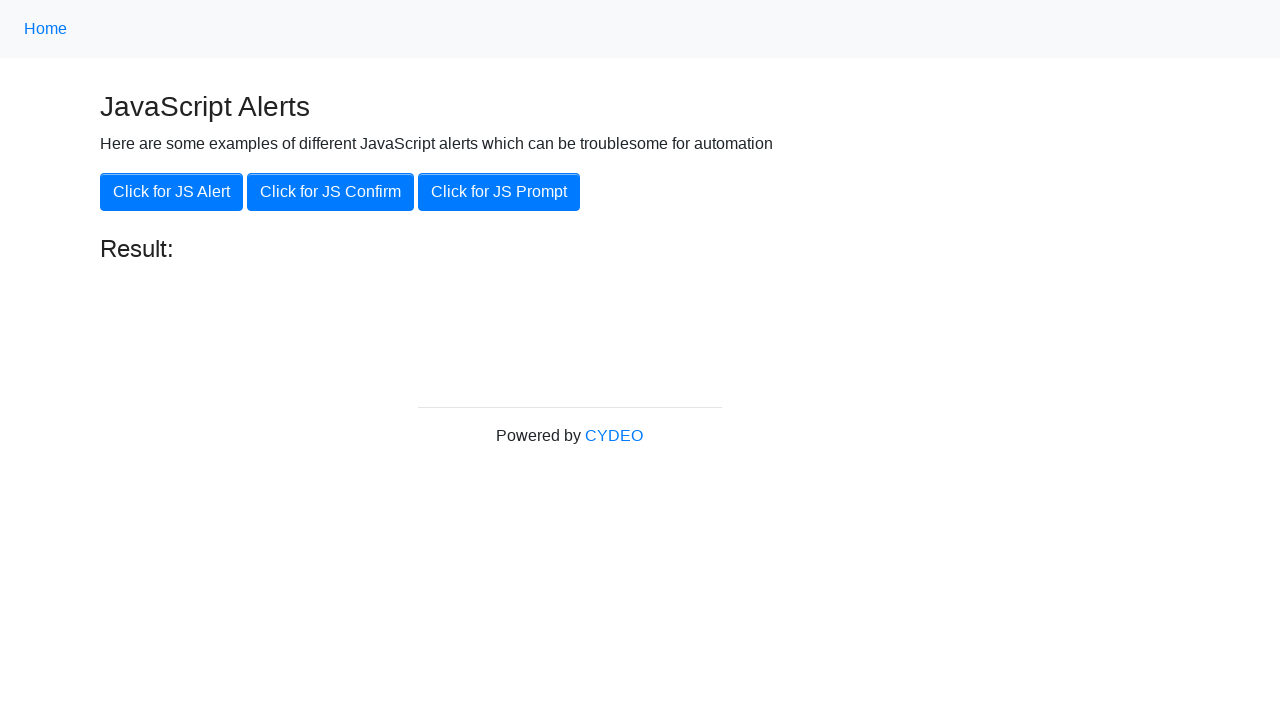

Clicked the button to trigger JavaScript alert at (172, 192) on xpath=//button[.='Click for JS Alert']
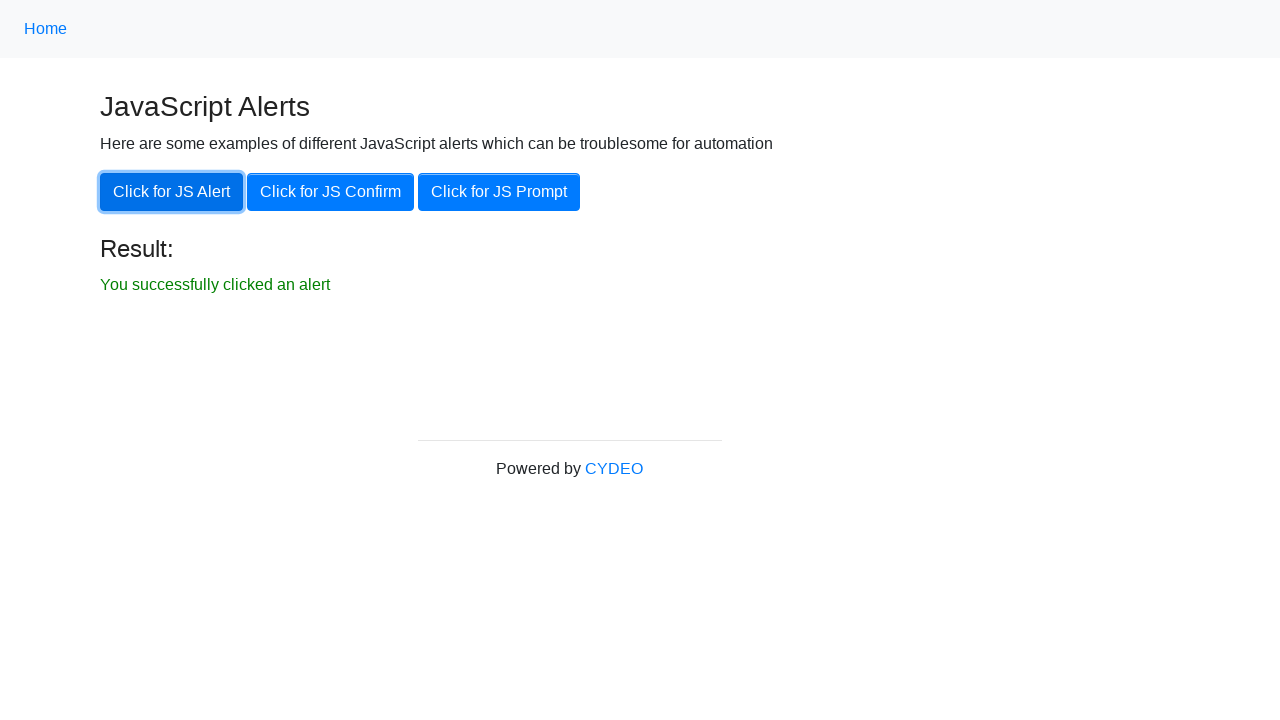

Set up dialog handler to accept alert
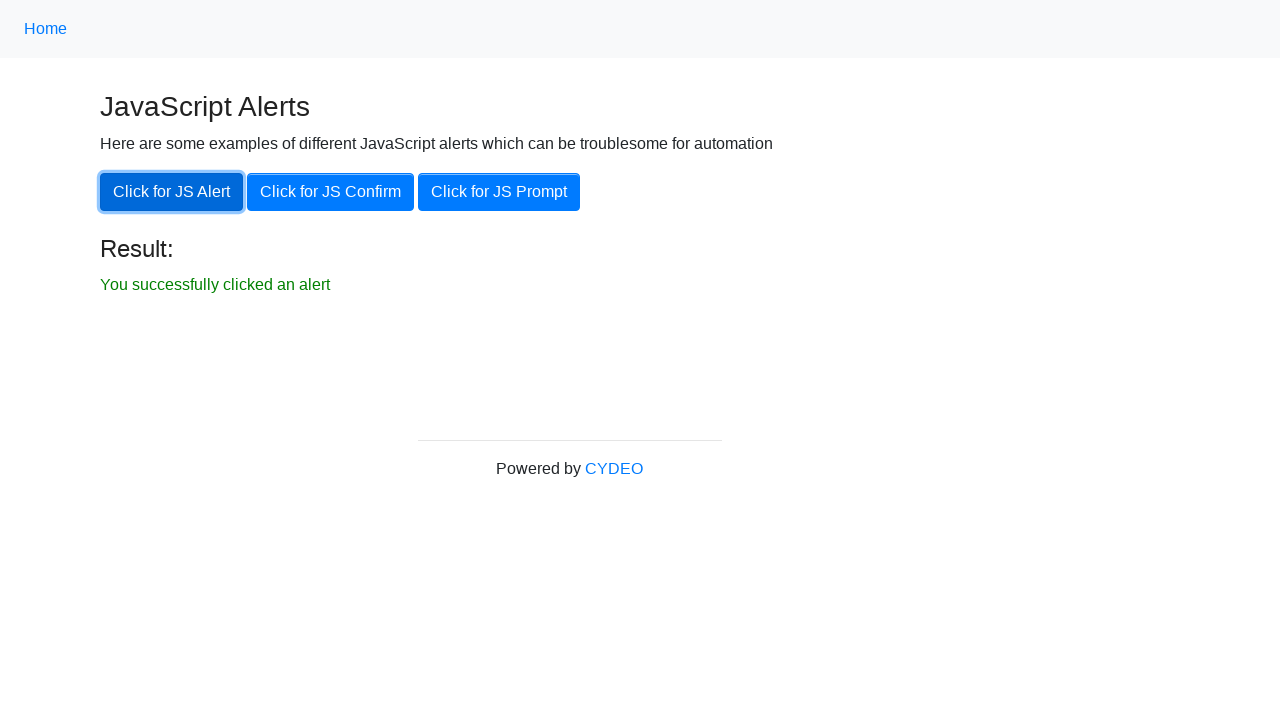

Success message element became visible
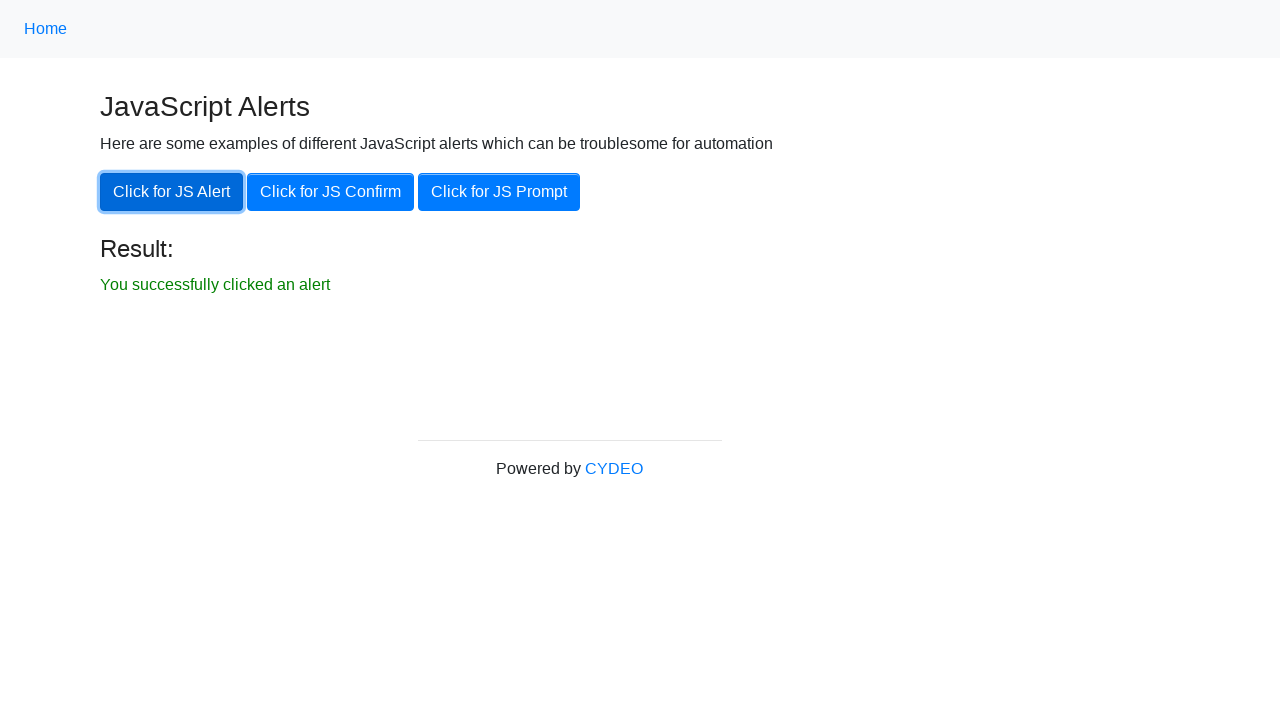

Verified success message text: 'You successfully clicked an alert'
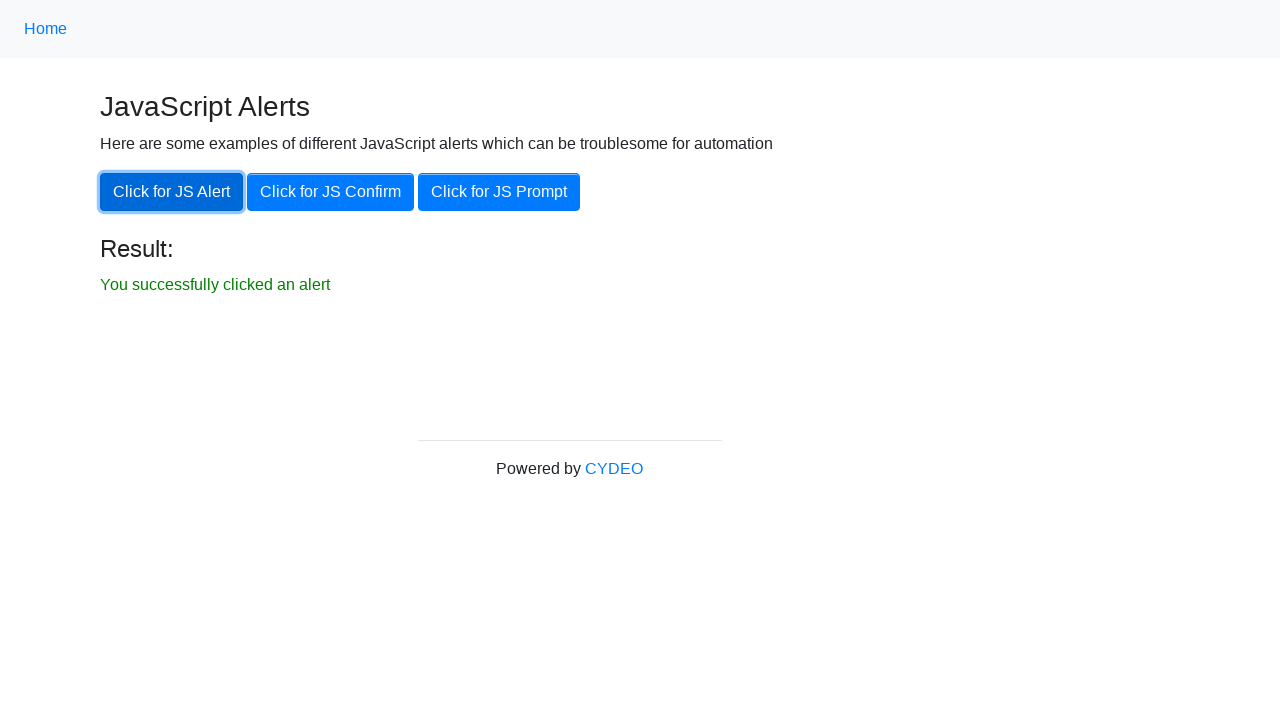

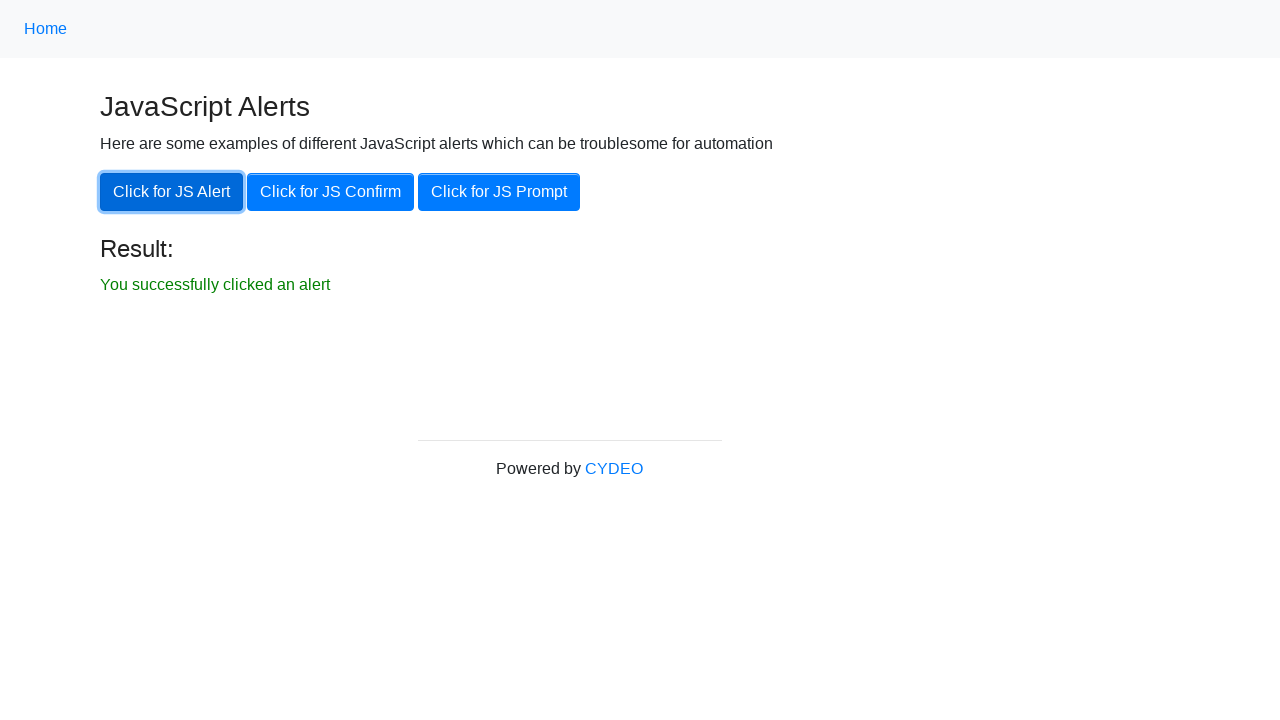